Navigates to a Smogon Pokemon strategy page, clicks the Export button to reveal the moveset data, and waits for the textarea containing the set information to appear.

Starting URL: https://www.smogon.com/dex/sv/pokemon/charizard/ou/

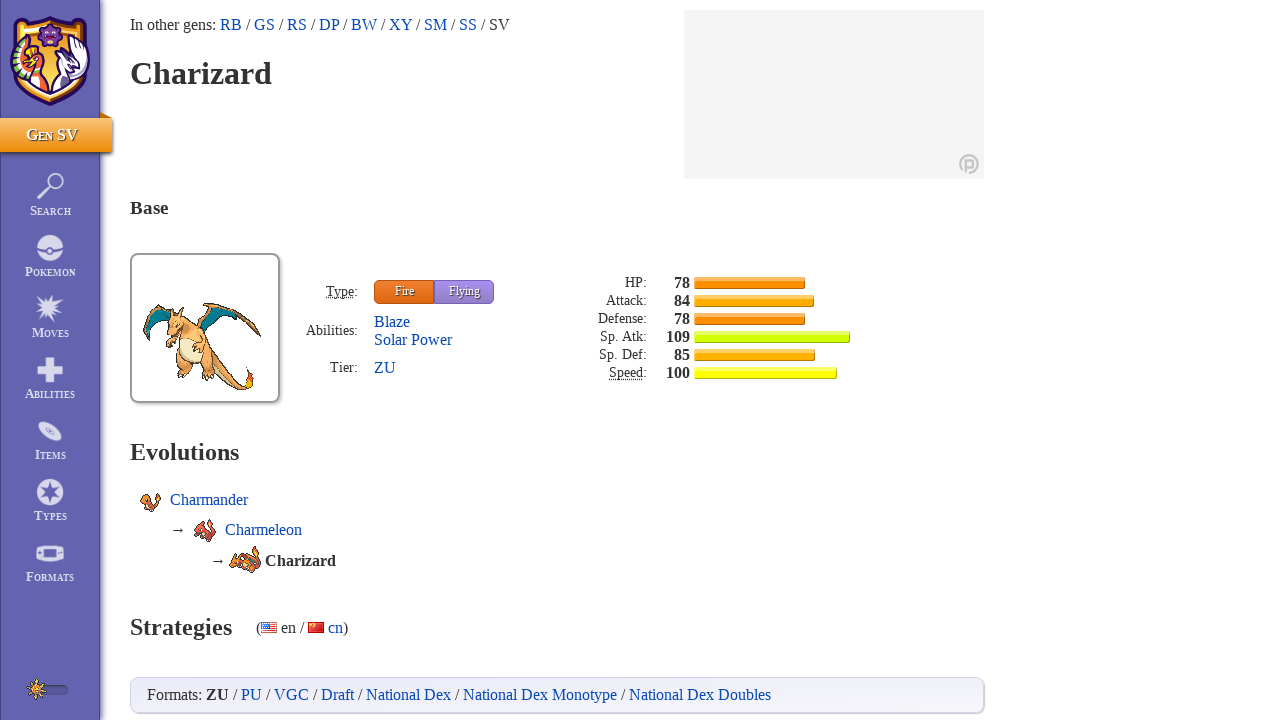

Located Export button on Smogon Charizard OU page
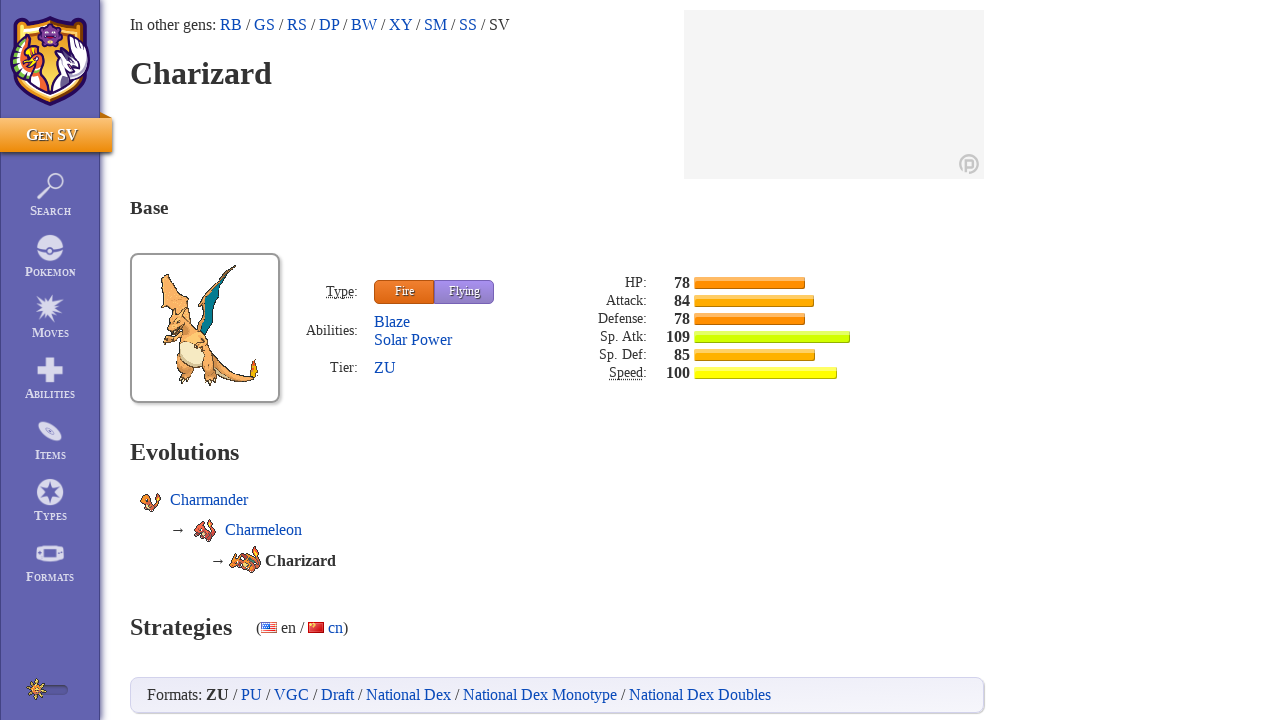

Clicked Export button to reveal moveset data
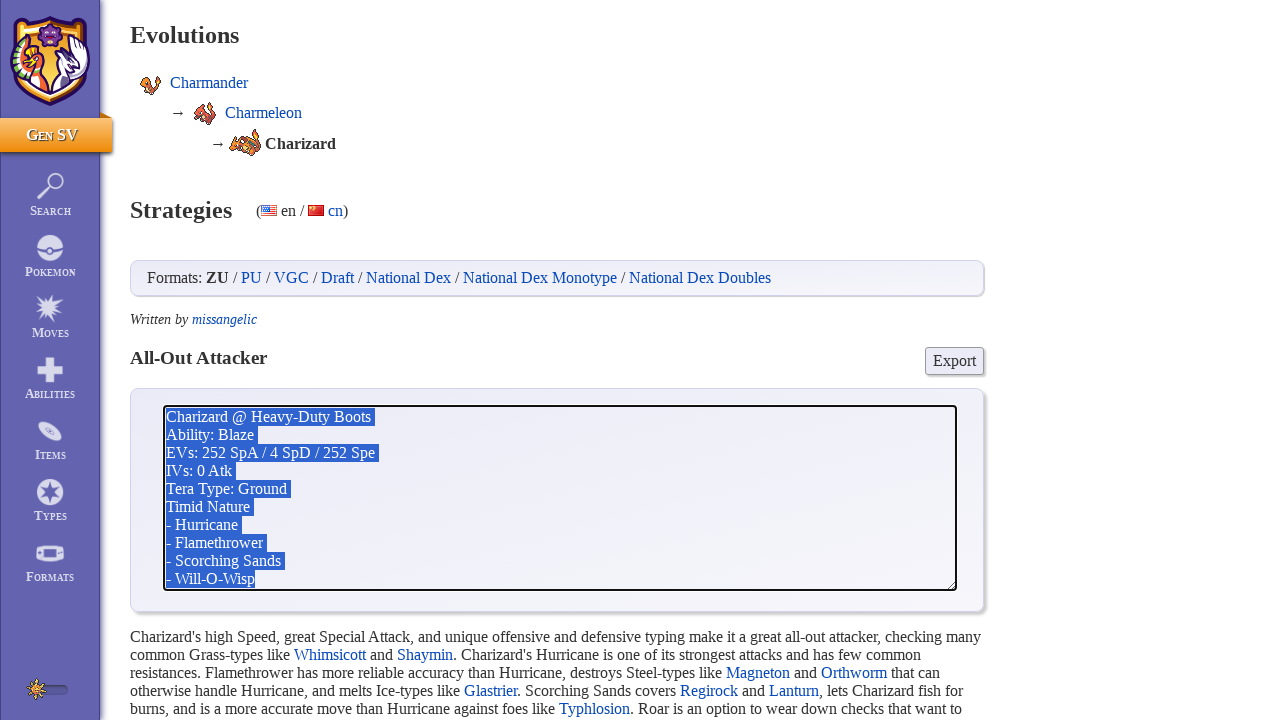

Textarea element with moveset data appeared
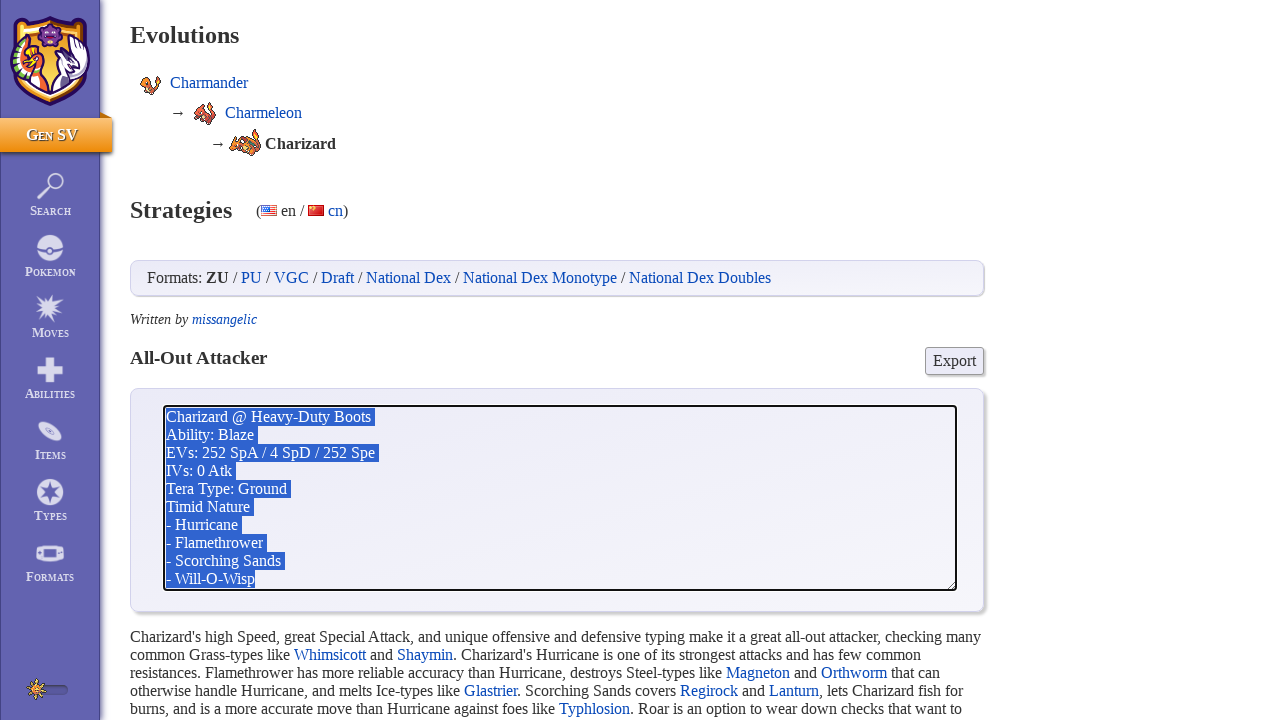

Verified textarea contains moveset information
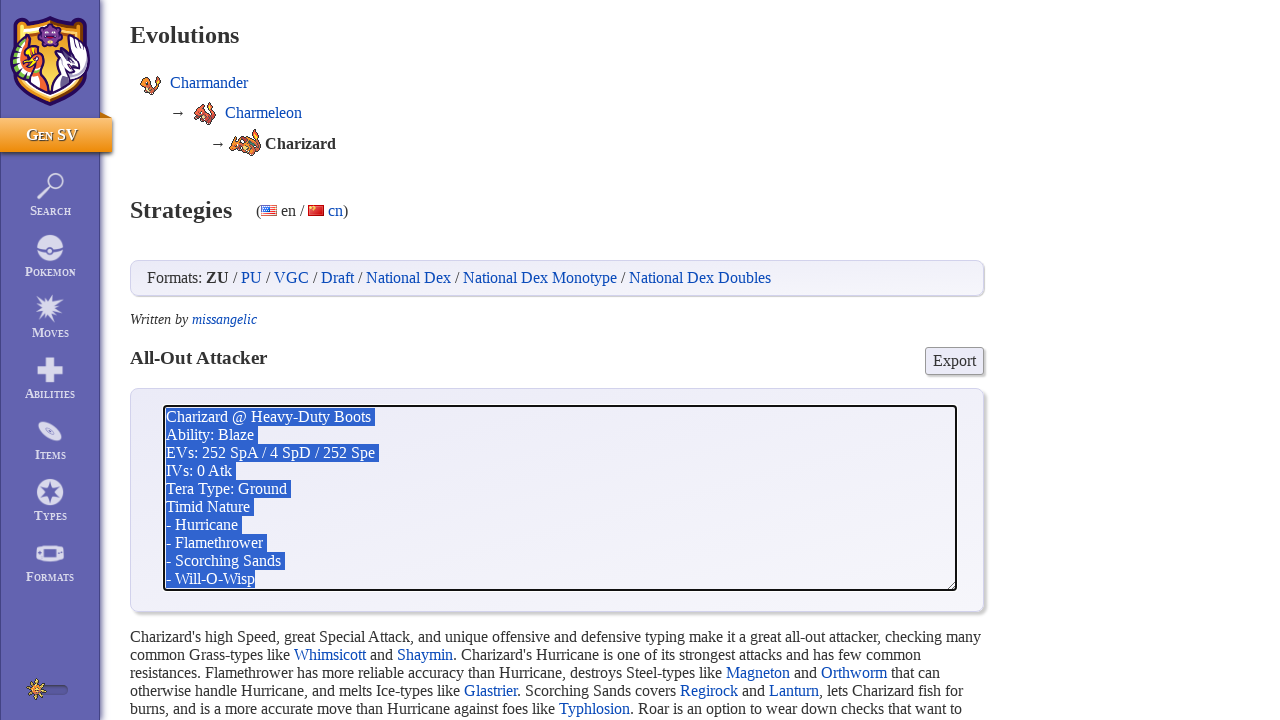

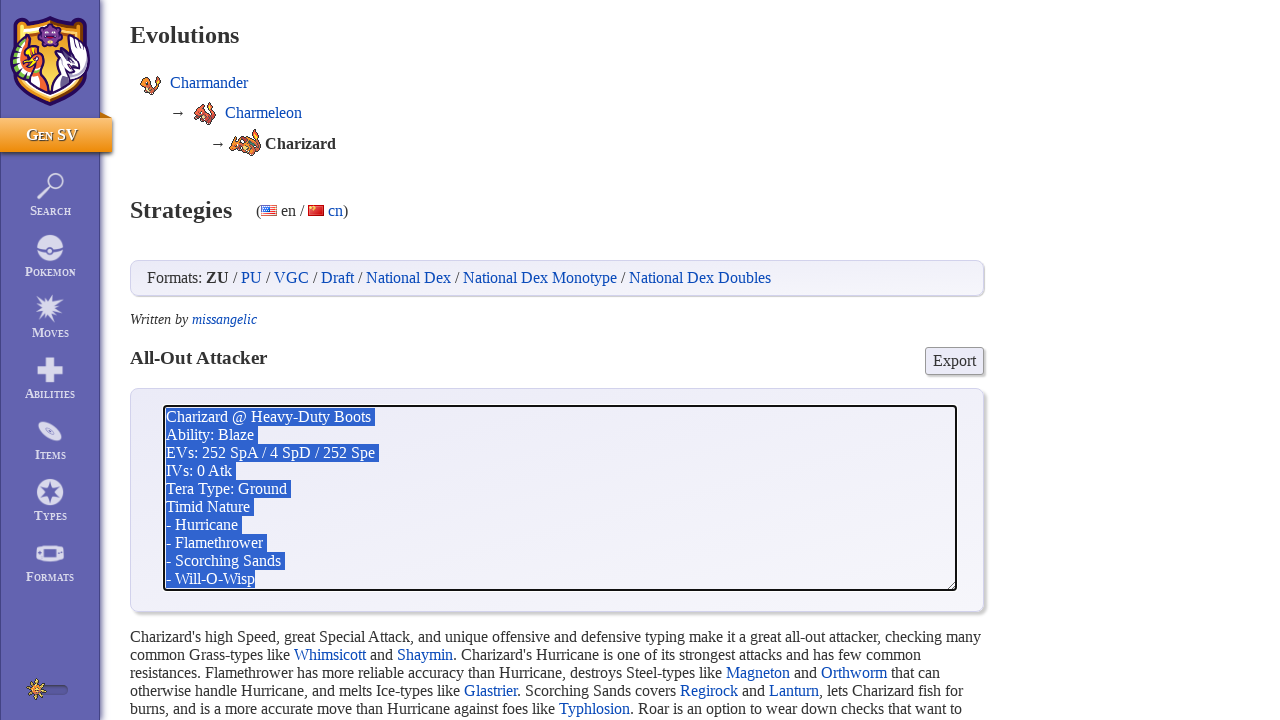